Navigates to the jQuery UI demos page and clicks on the "Development" link to access the development section.

Starting URL: https://jqueryui.com/demos/

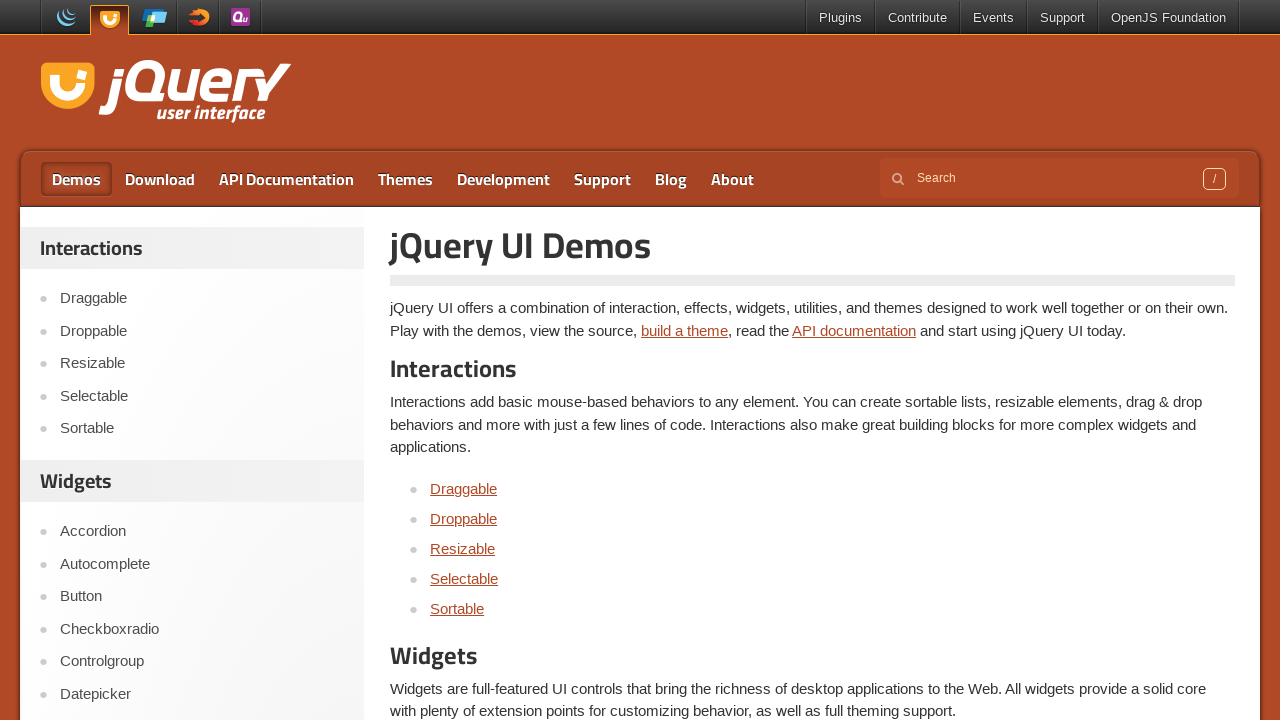

Navigated to jQuery UI demos page
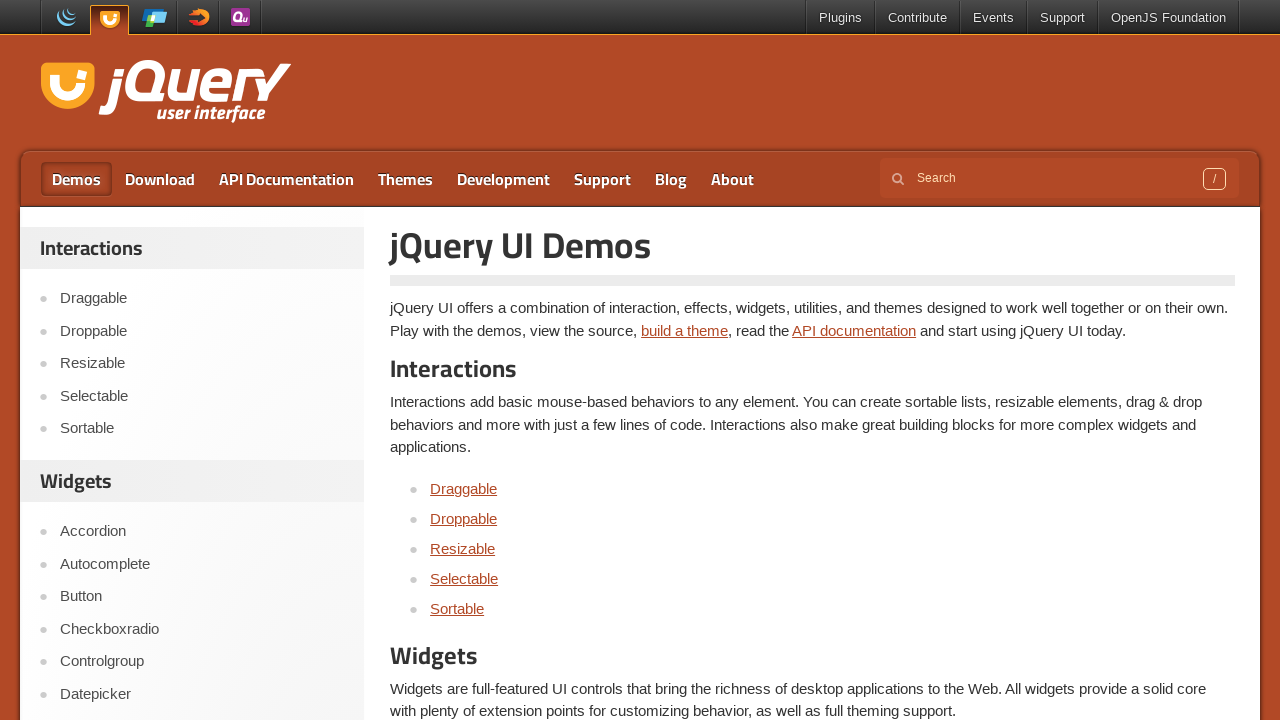

Clicked on the Development link to access the development section at (504, 179) on text=Development
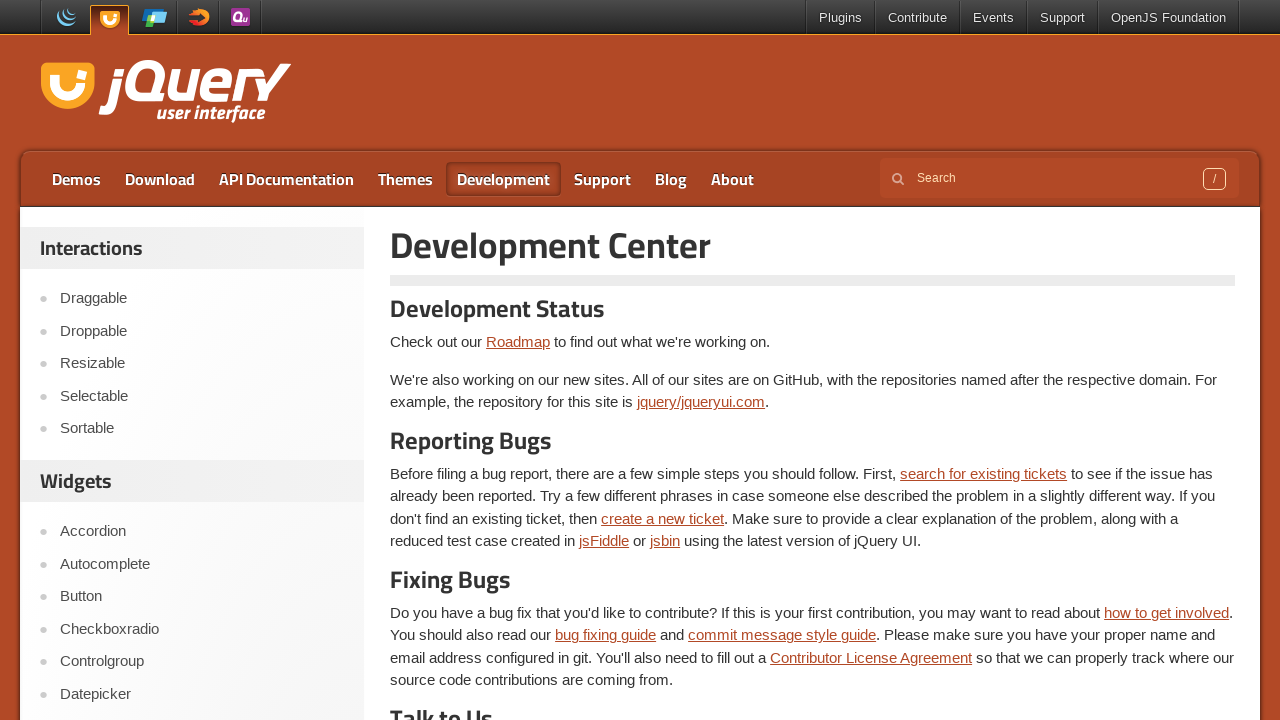

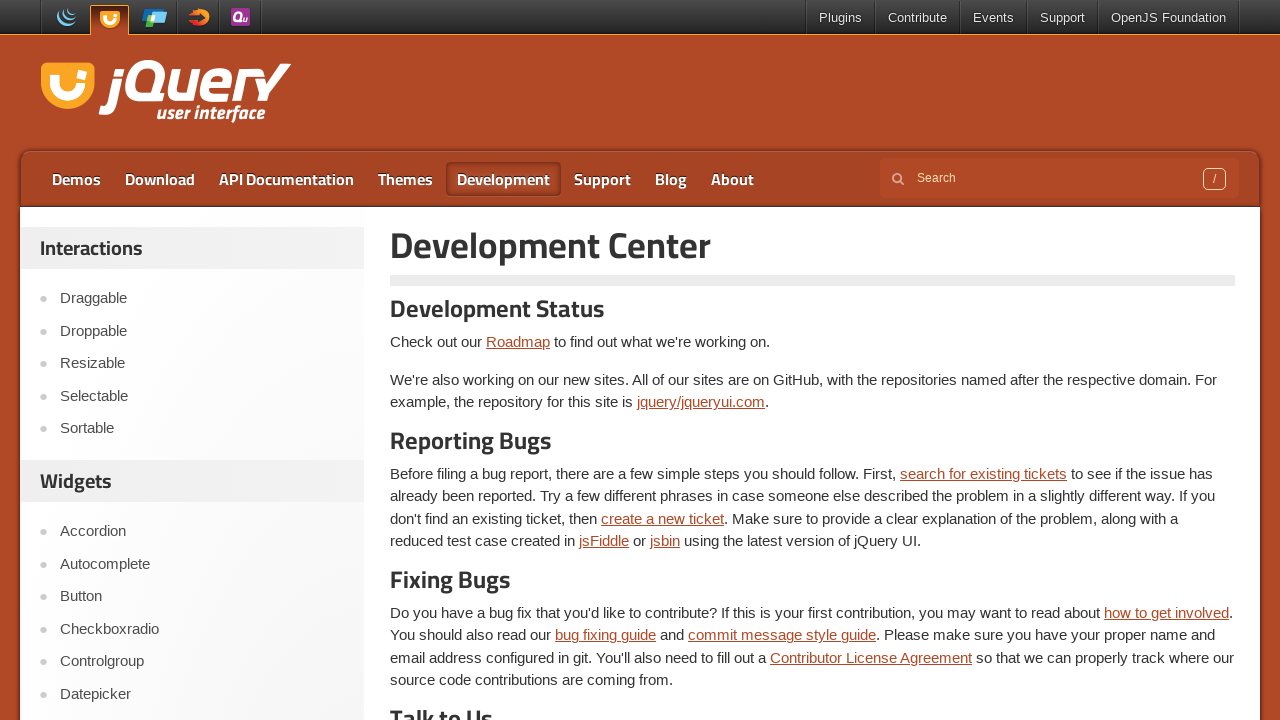